Tests timeout handling by clicking an AJAX button that triggers a delayed response and clicking on the success element.

Starting URL: http://uitestingplayground.com/ajax

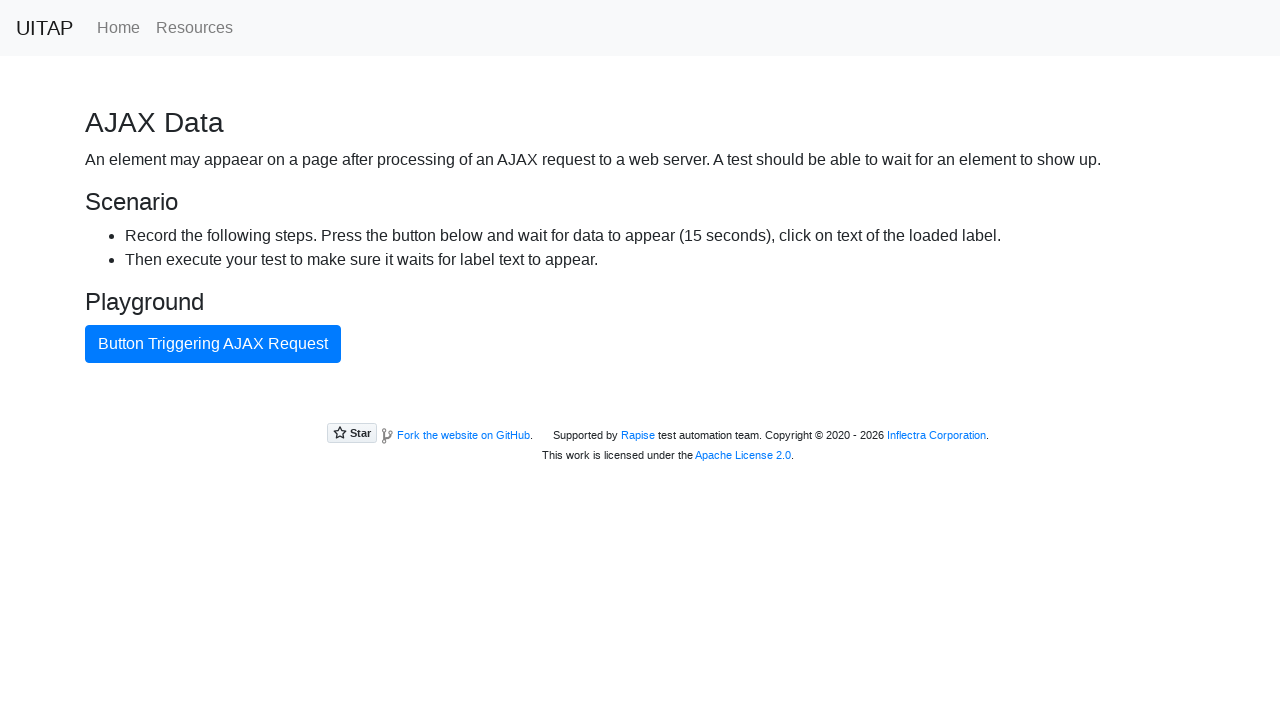

Clicked button triggering AJAX request at (213, 344) on internal:text="Button Triggering AJAX Request"i
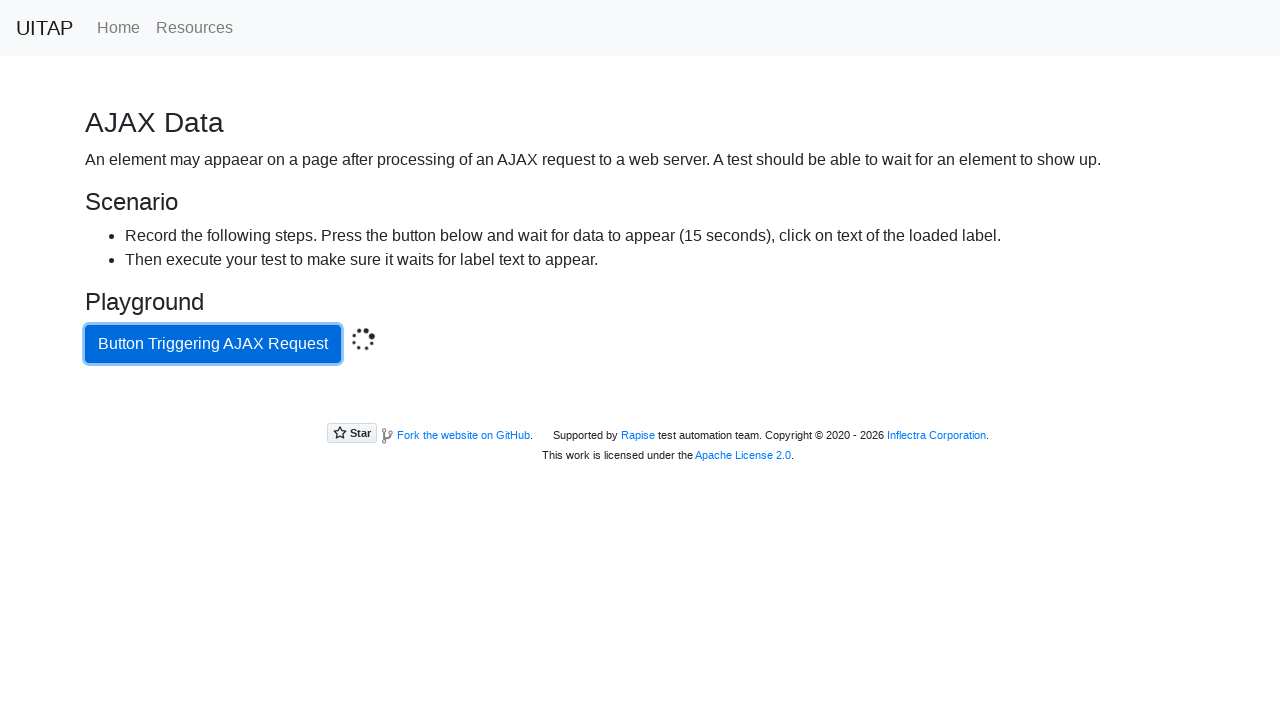

Clicked success button after delayed AJAX response at (640, 405) on .bg-success
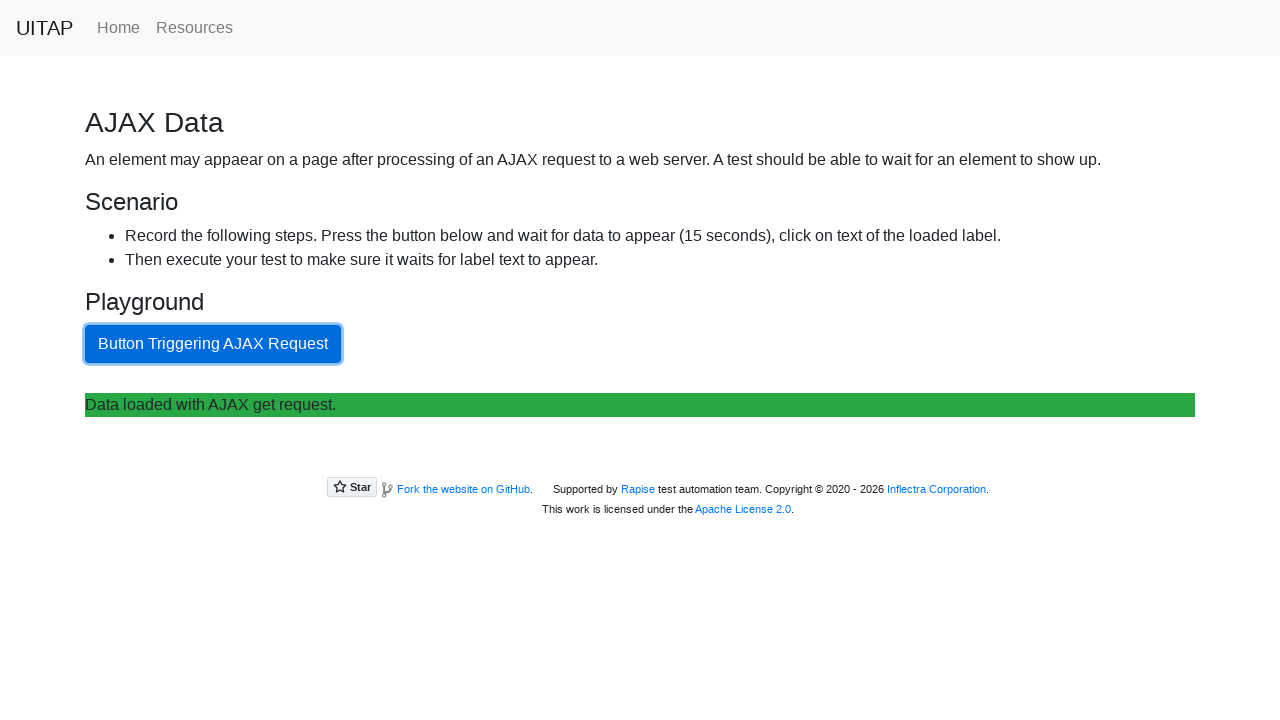

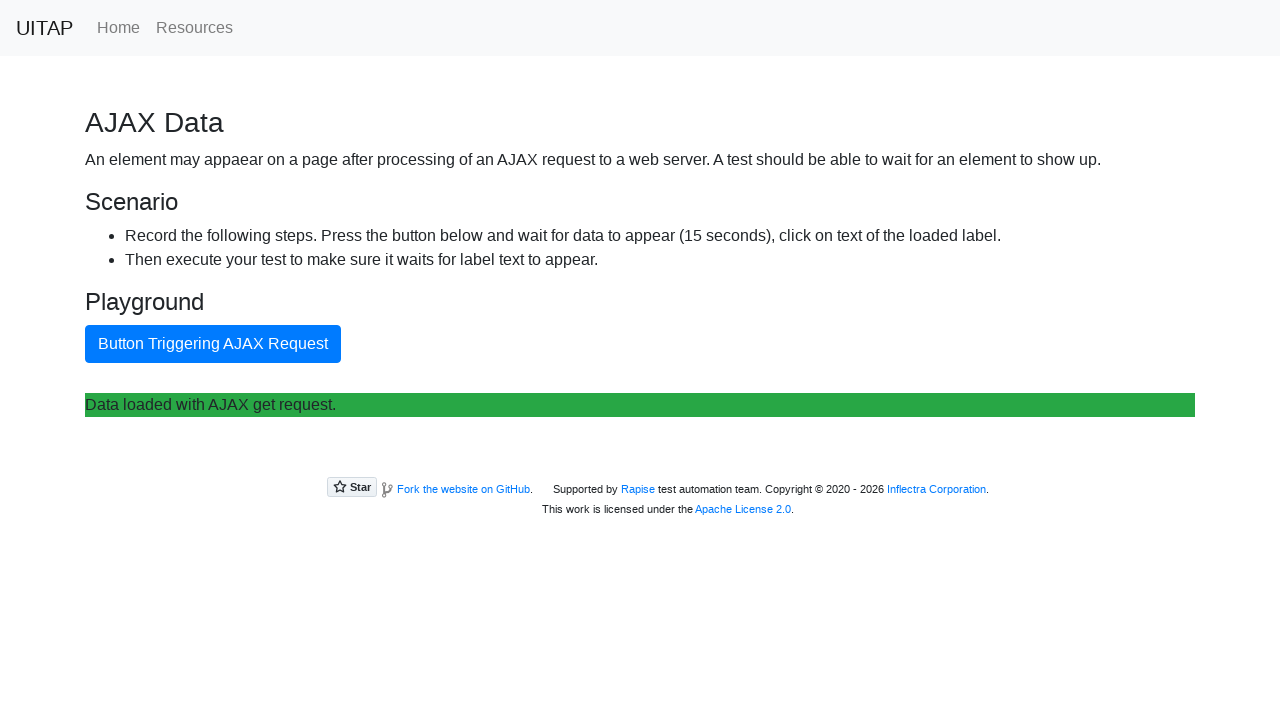